Tests parameterized form filling with user2 data including username, email, and password in comments

Starting URL: https://httpbin.org/forms/post

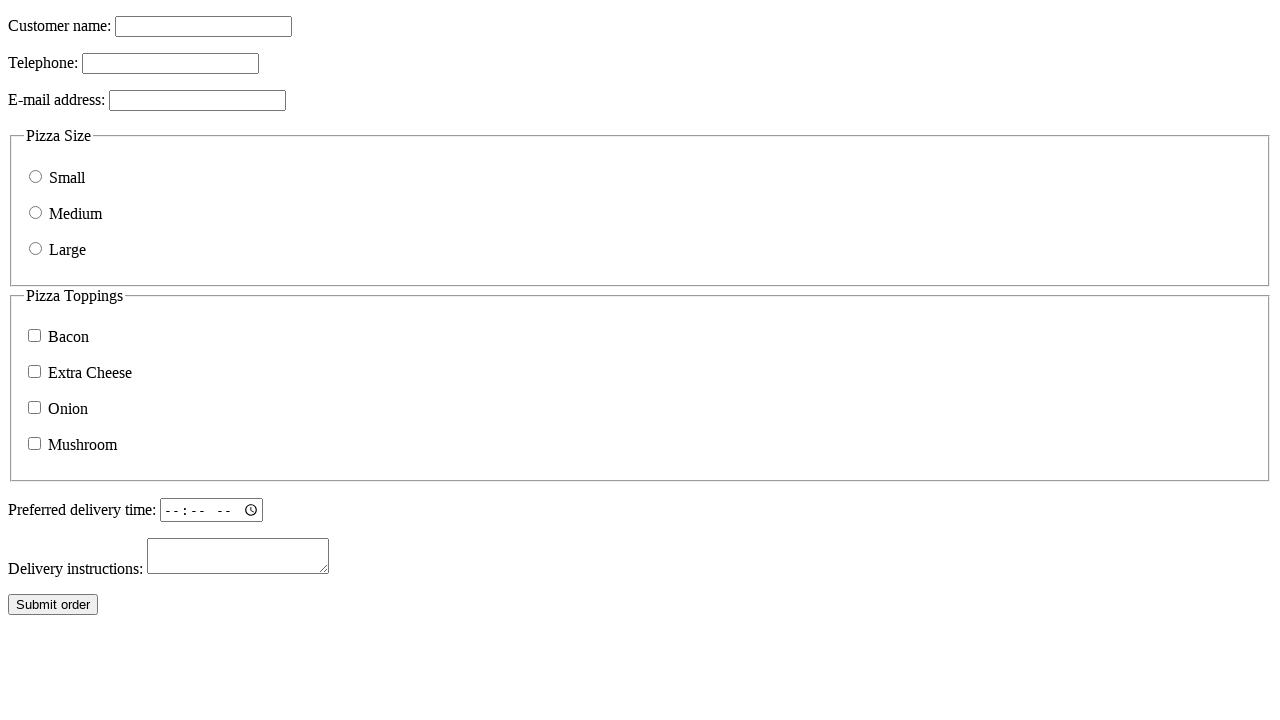

Filled custname field with 'user2' on input[name="custname"]
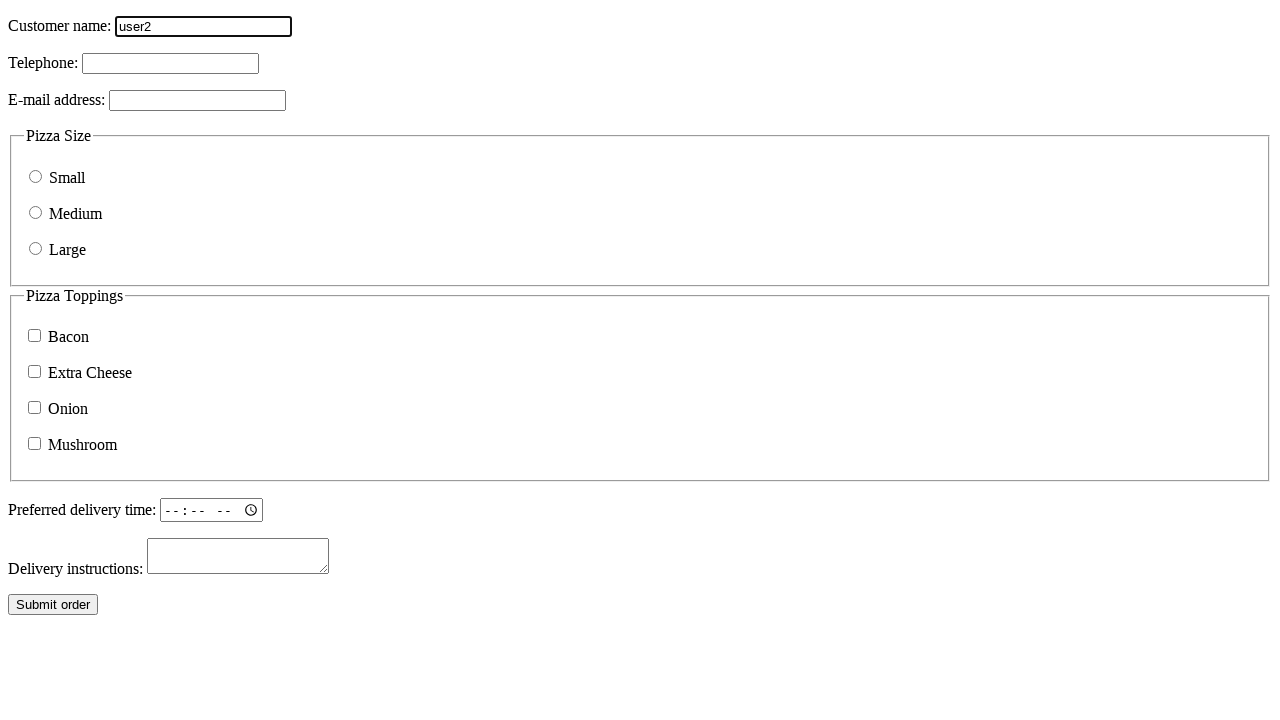

Filled custemail field with 'user2@test.com' on input[name="custemail"]
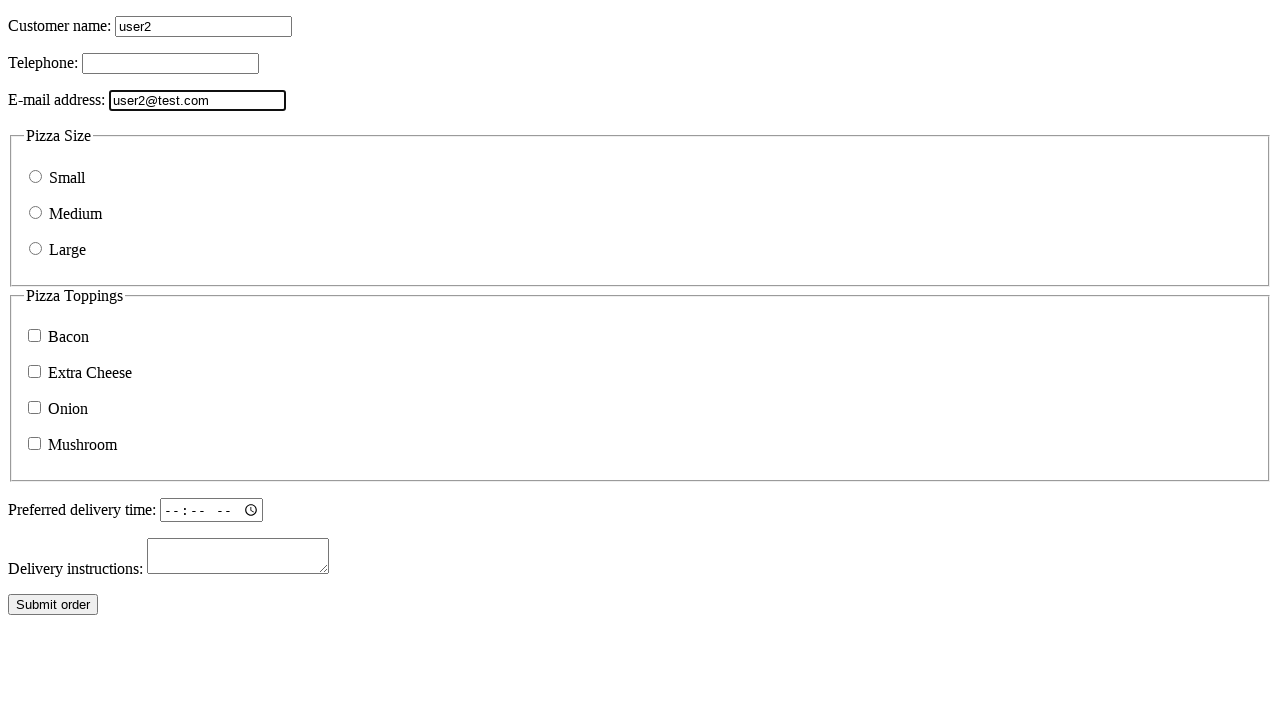

Filled comments field with 'Password: pass456' on textarea[name="comments"]
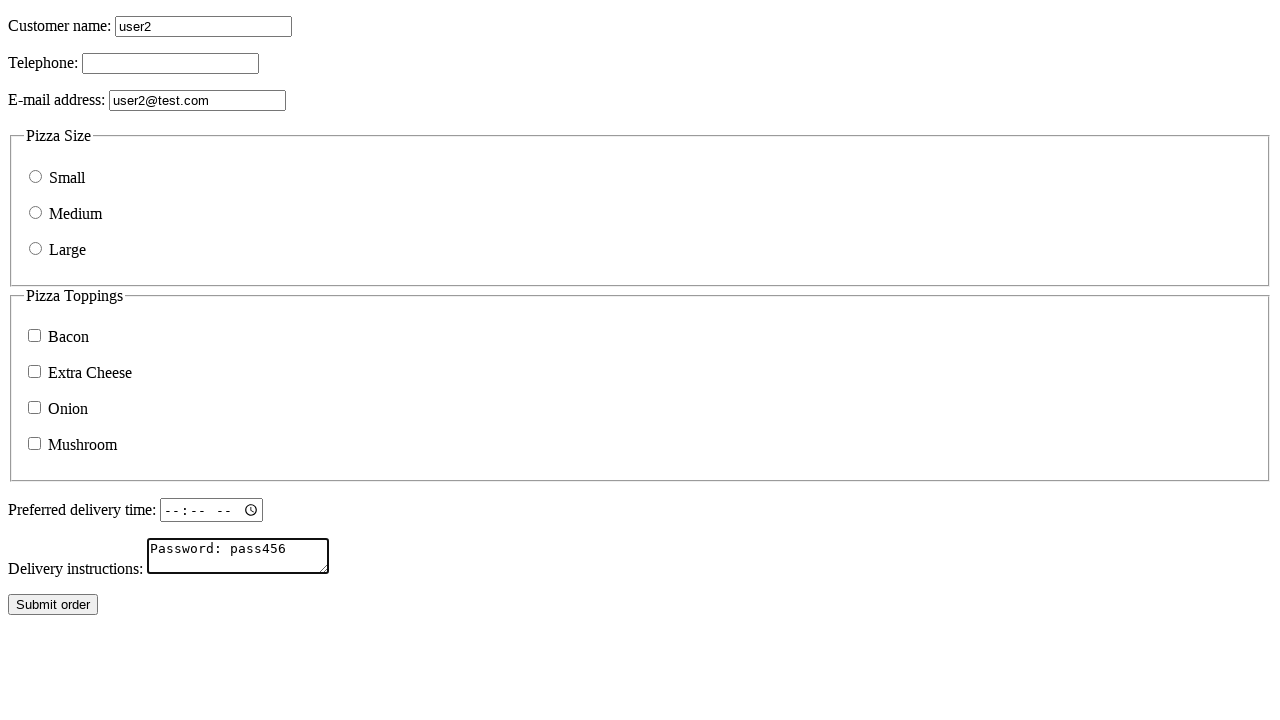

Verified custname field value is 'user2'
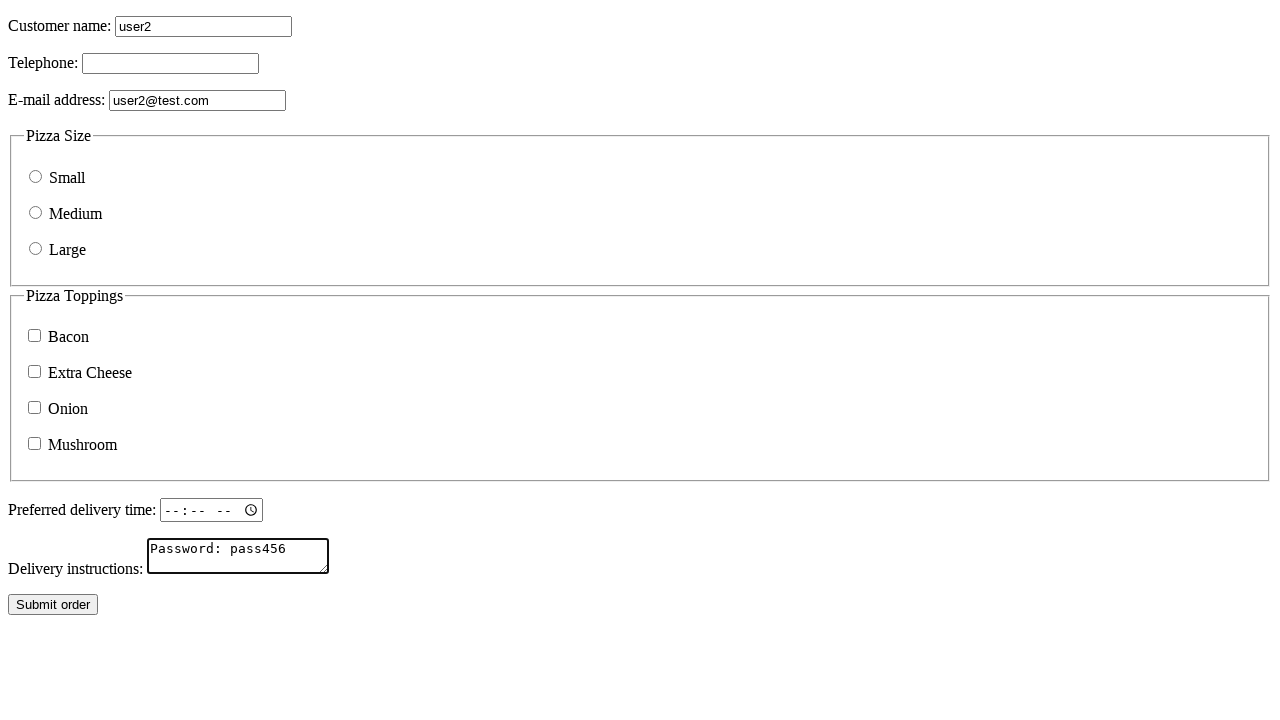

Verified custemail field value is 'user2@test.com'
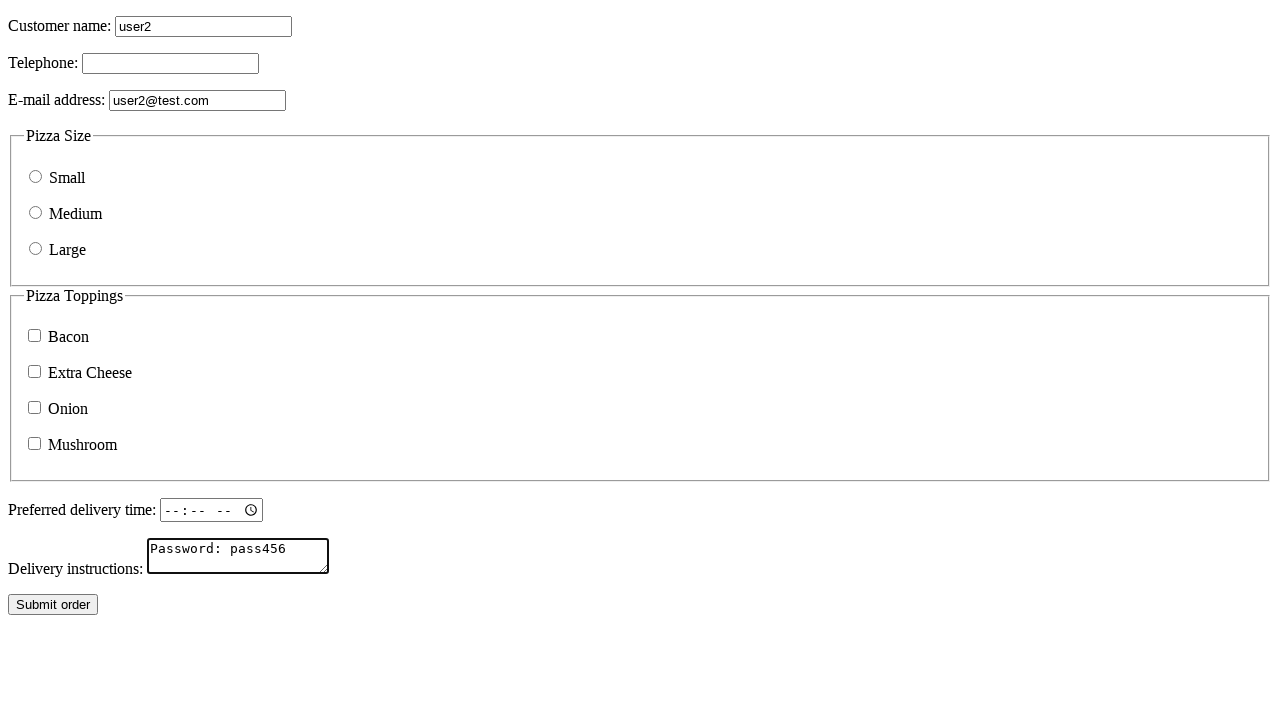

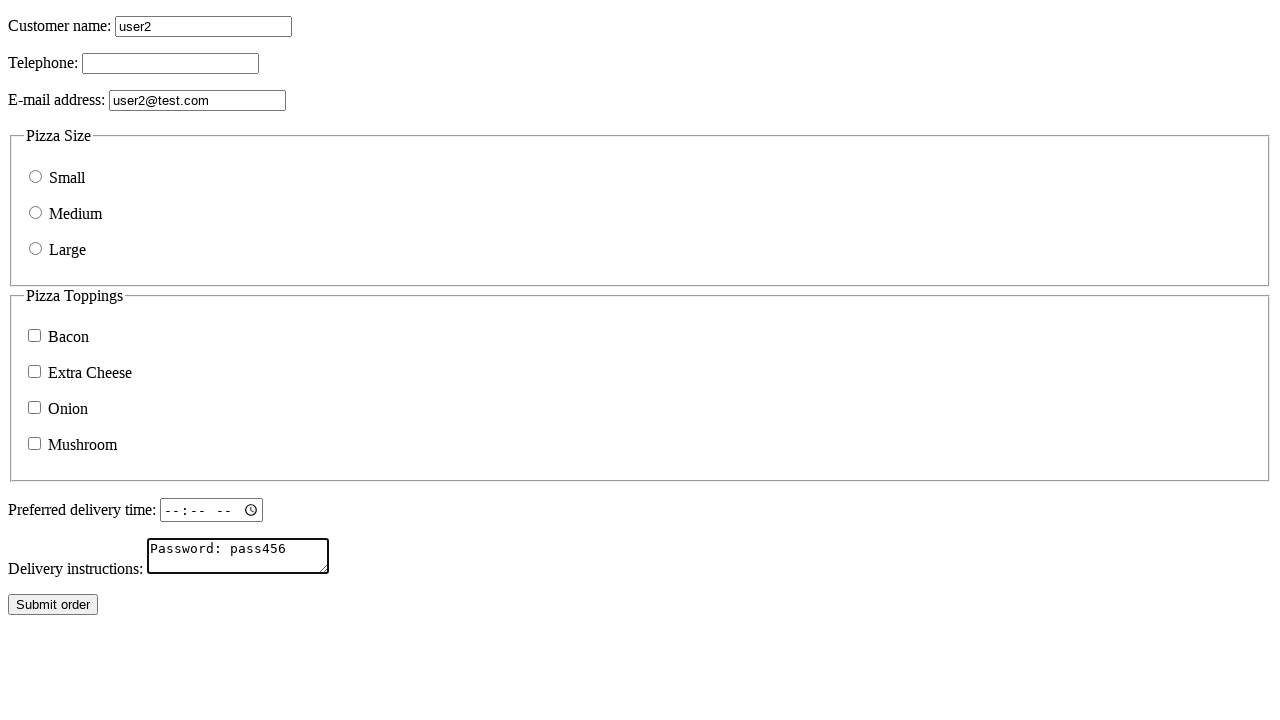